Tests calculator division operation by clicking buttons 18 / 6 and verifying result equals 3

Starting URL: https://kalkpro.ru/

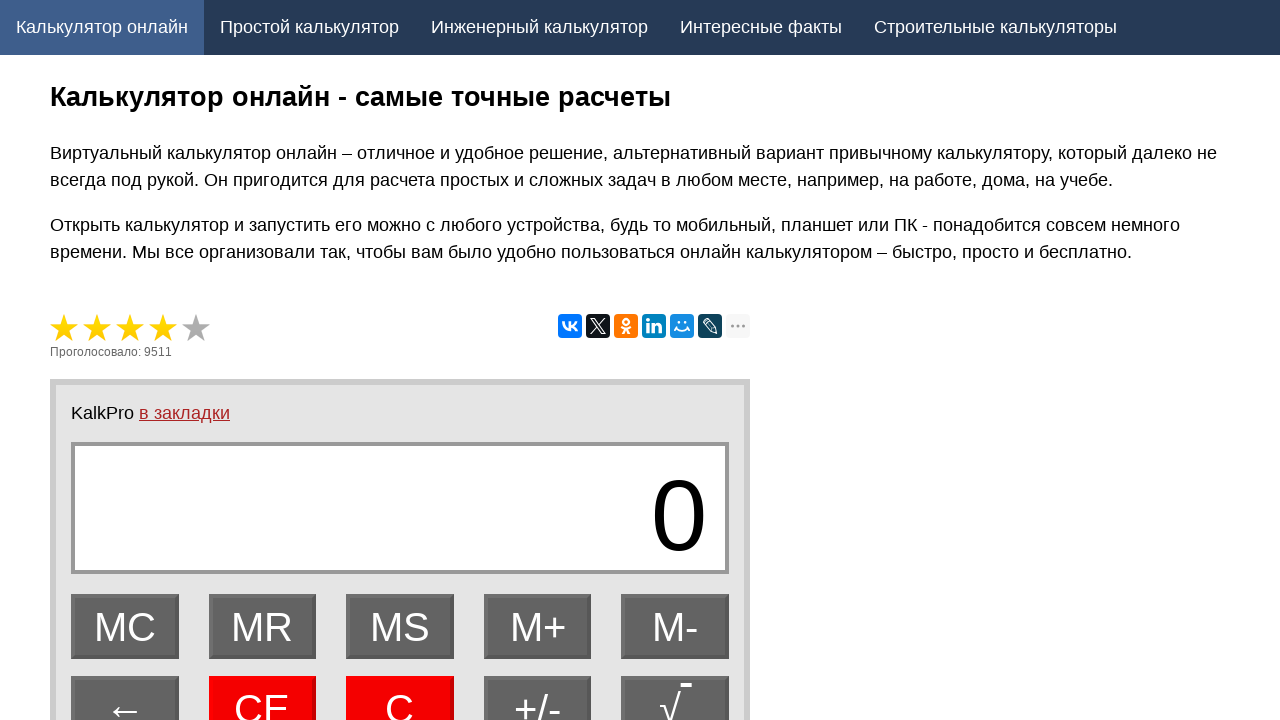

Clicked button '1' at (125, 361) on [name='1']
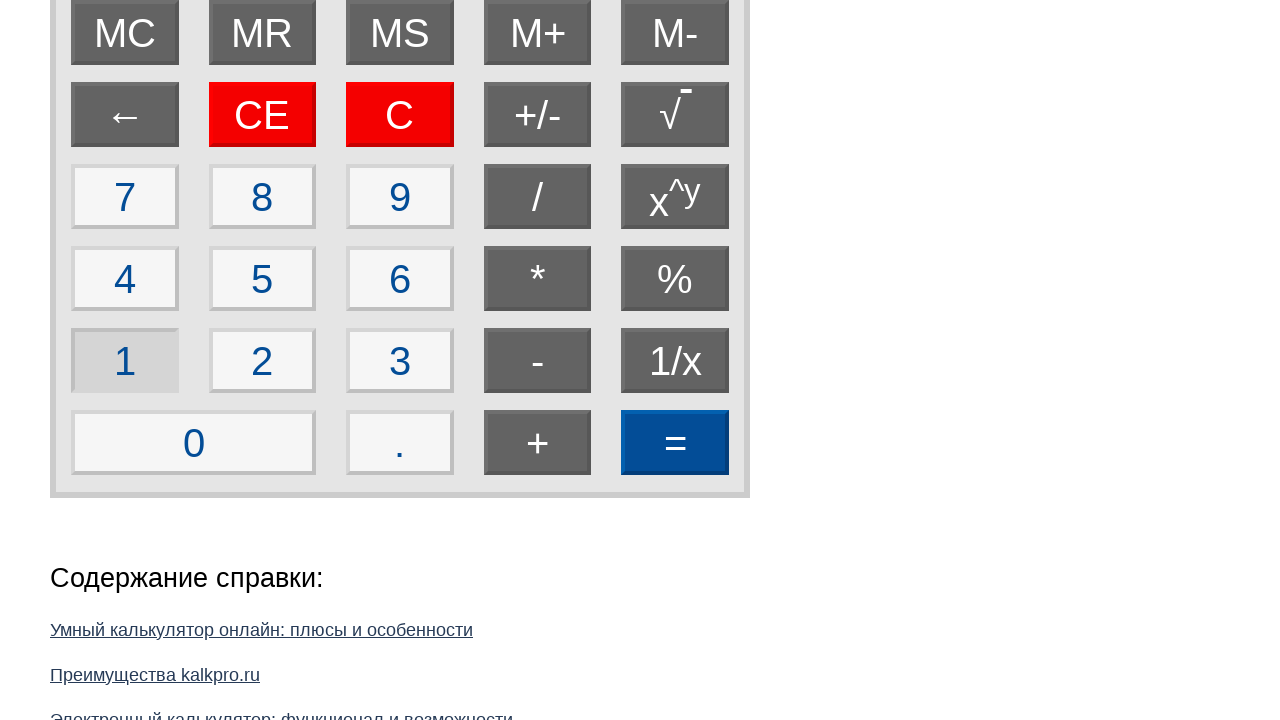

Clicked button '8' to form number 18 at (262, 197) on [name='8']
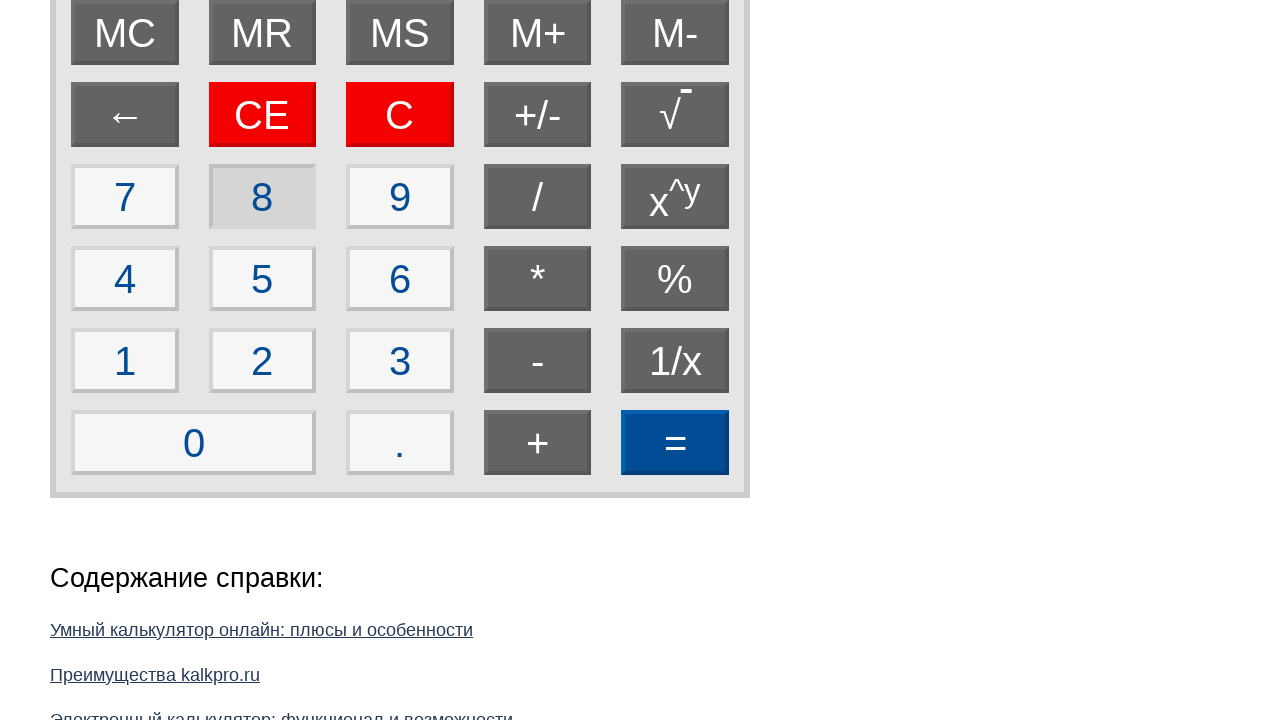

Clicked divide operator '/' at (538, 197) on [name='/']
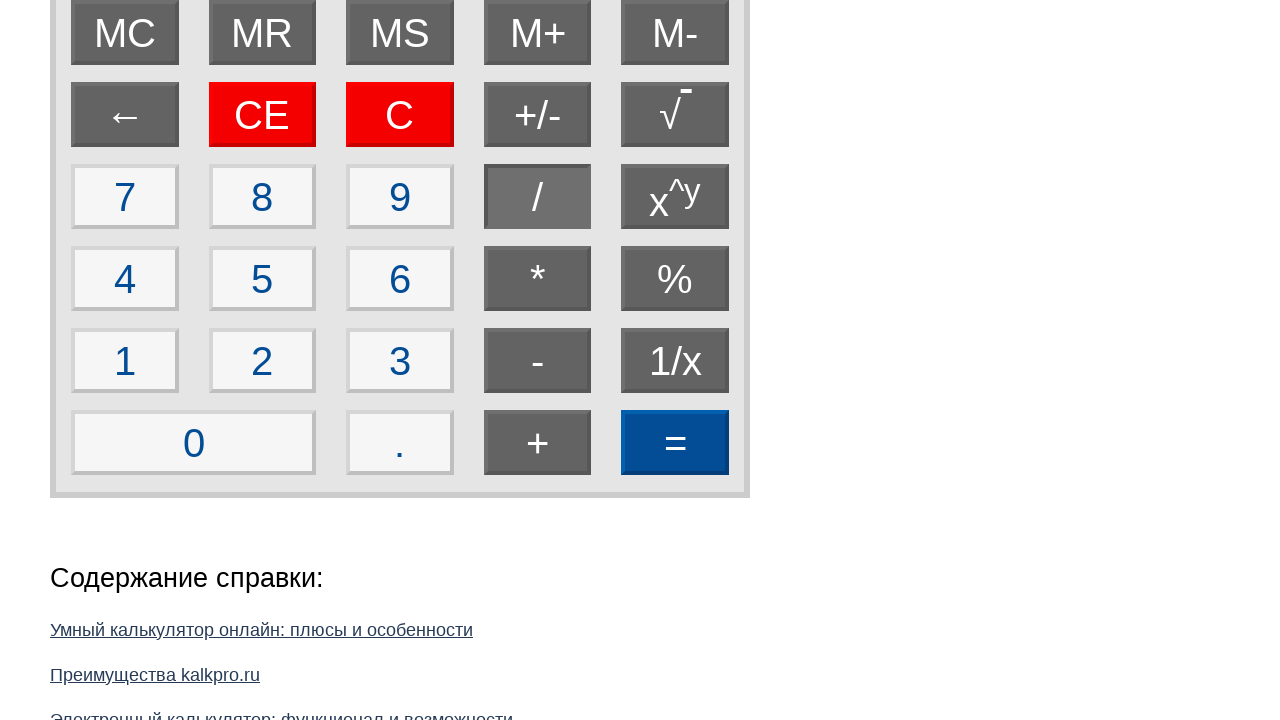

Clicked button '6' at (400, 279) on [name='6']
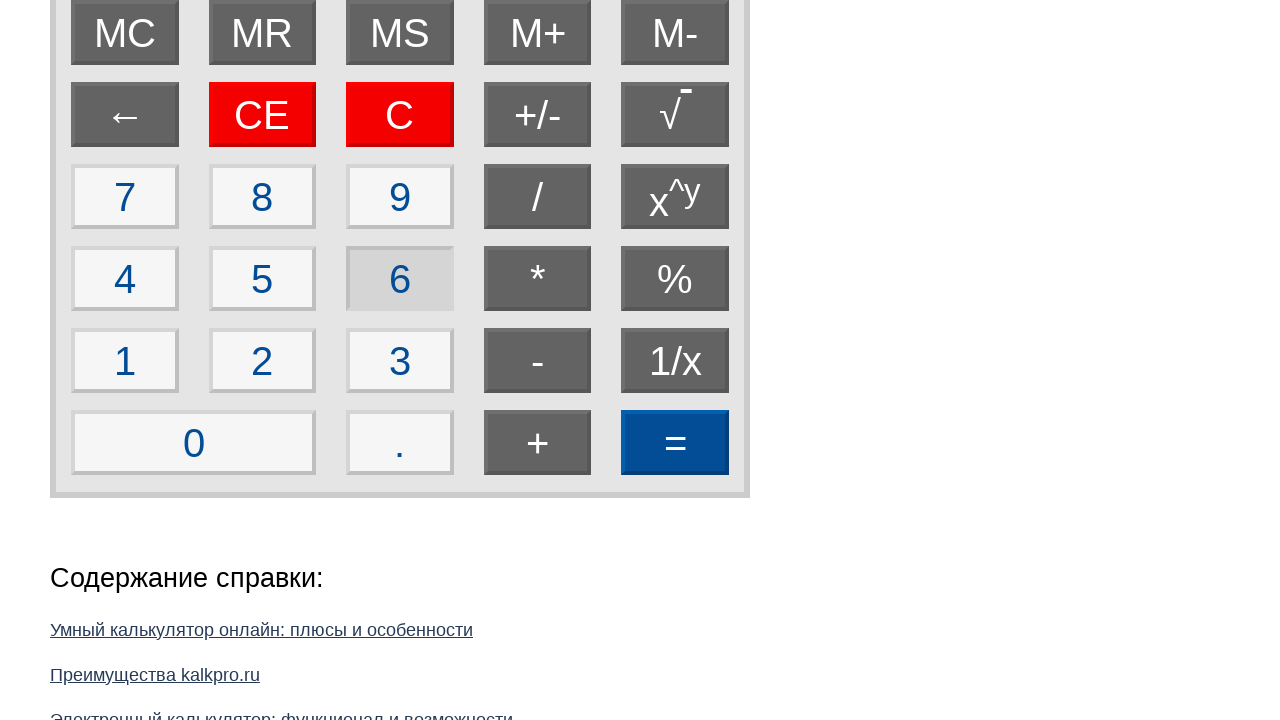

Clicked equals button to calculate 18 / 6 at (675, 443) on [name='Result']
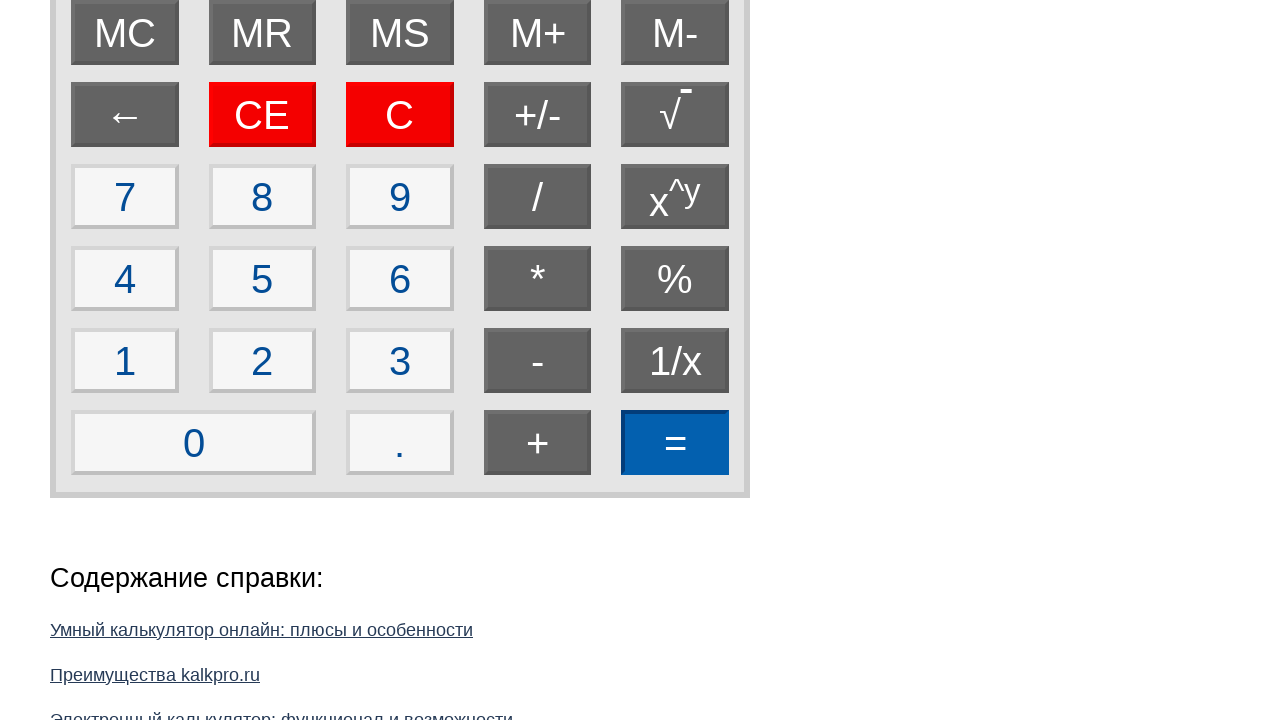

Retrieved result text from display
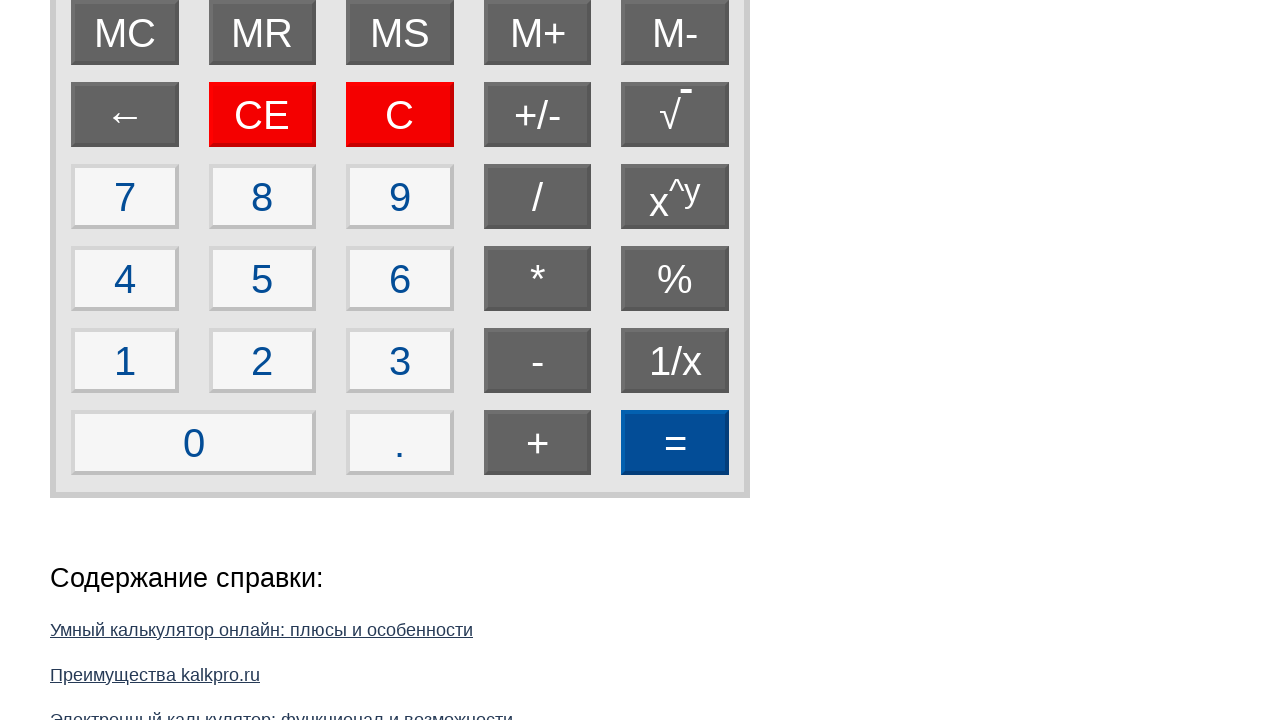

Verified calculation result equals 3
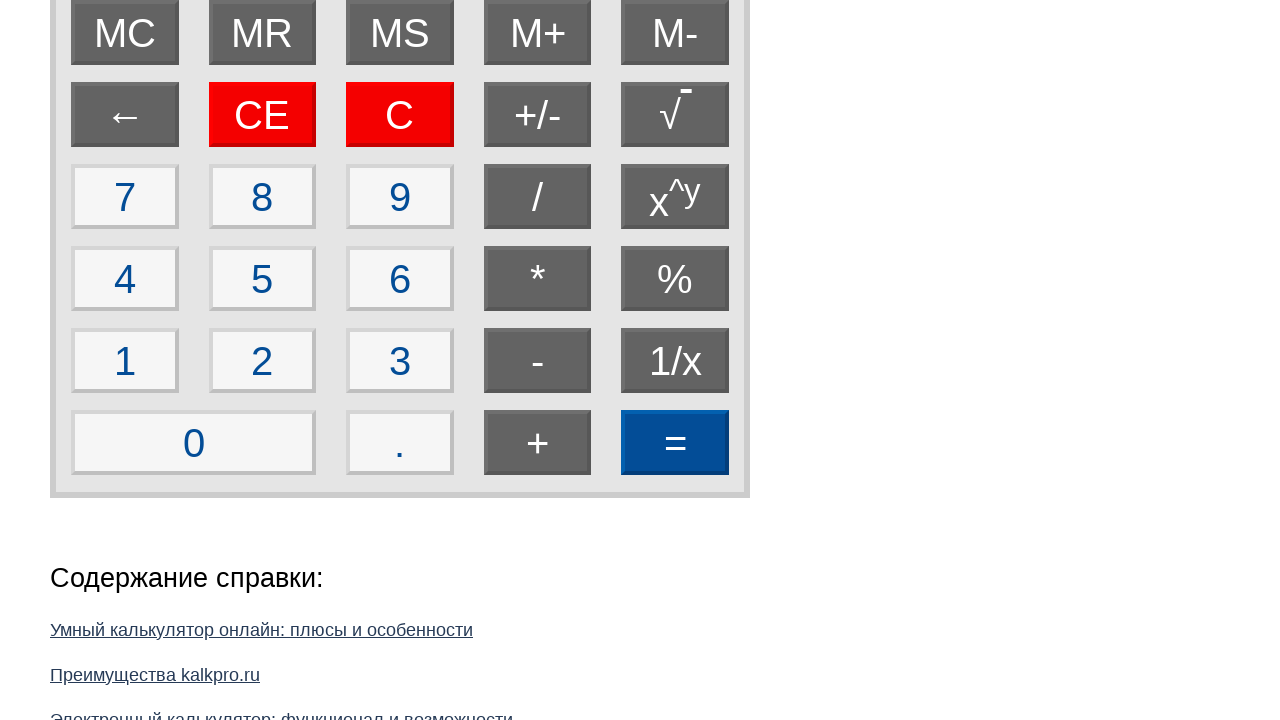

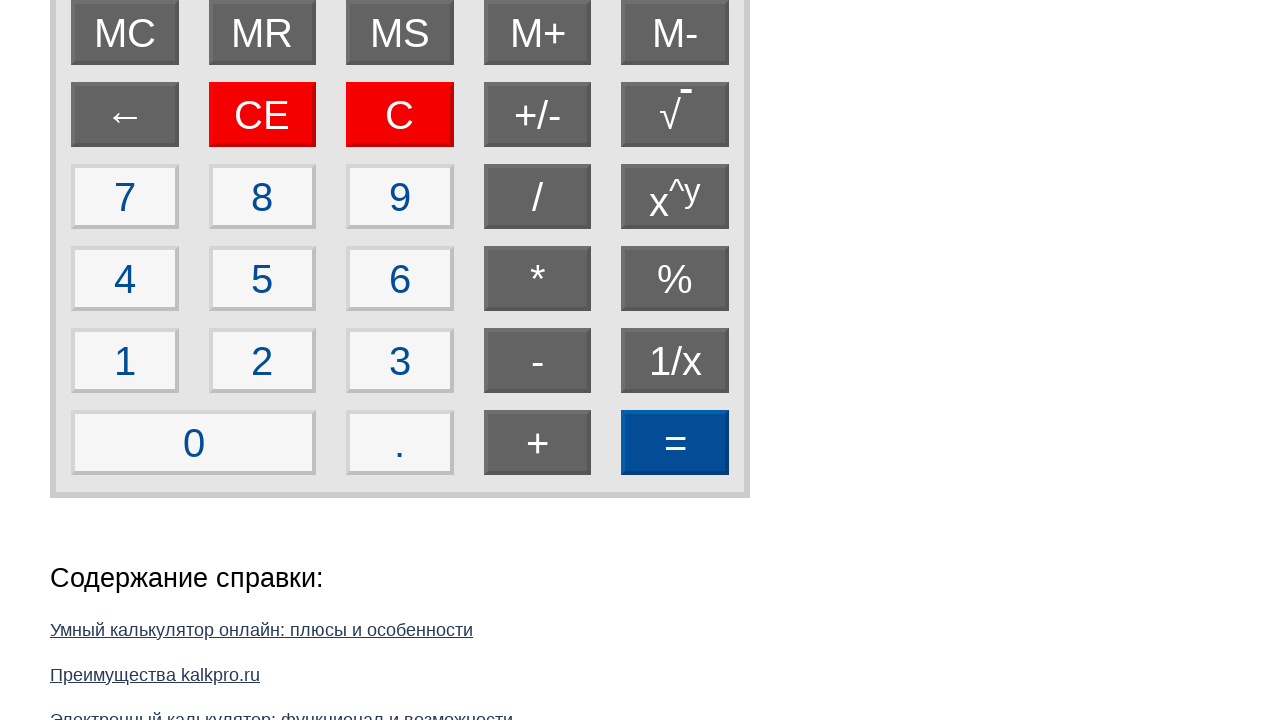